Tests browser window handling by clicking a button that opens a new tab, switching to the new tab, and then returning to the original tab

Starting URL: https://qaplayground.dev/

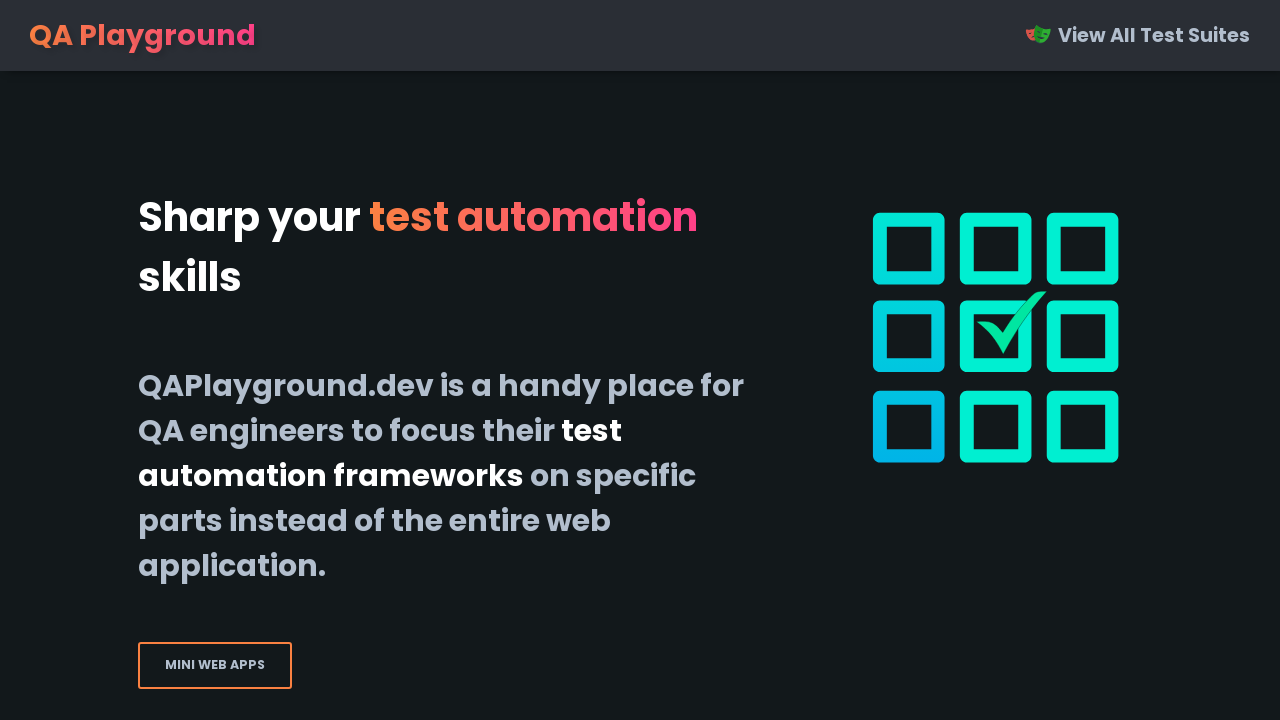

Clicked on the window handling demo link (6th item in grid) at (954, 360) on xpath=/html/body/main/div[3]/a[6]/div/p
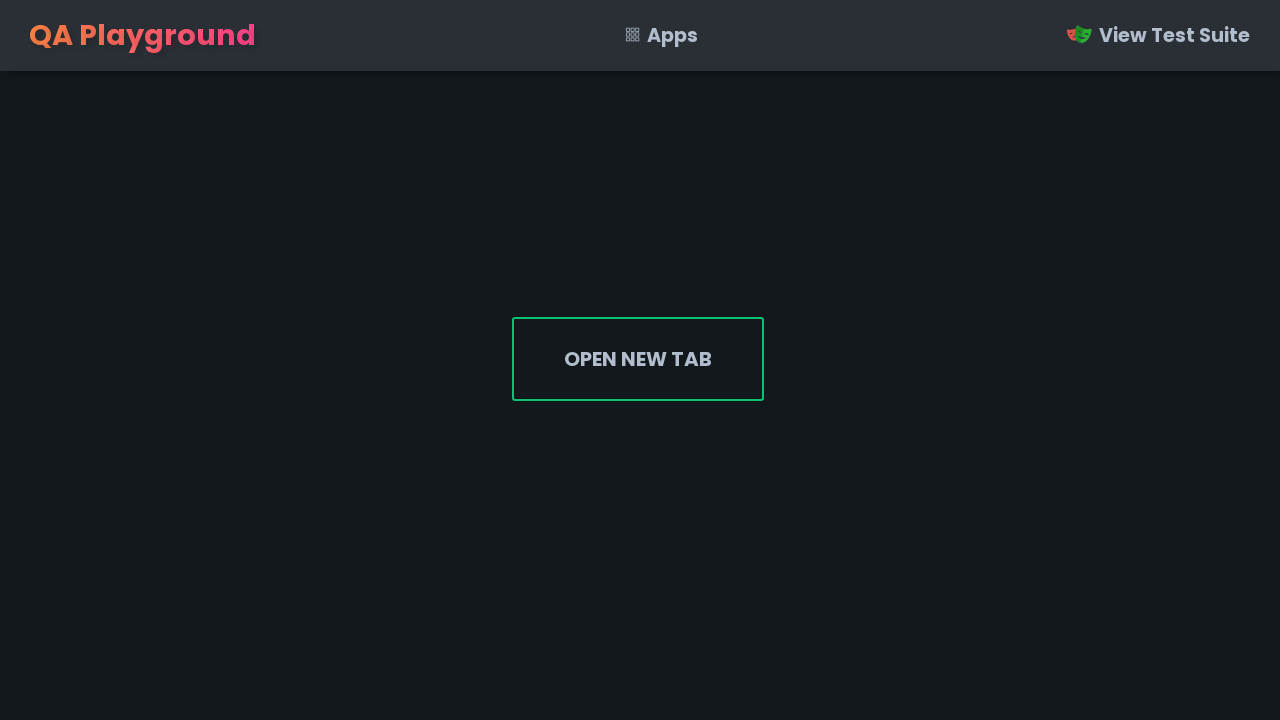

Clicked button to open a new tab at (638, 359) on #open
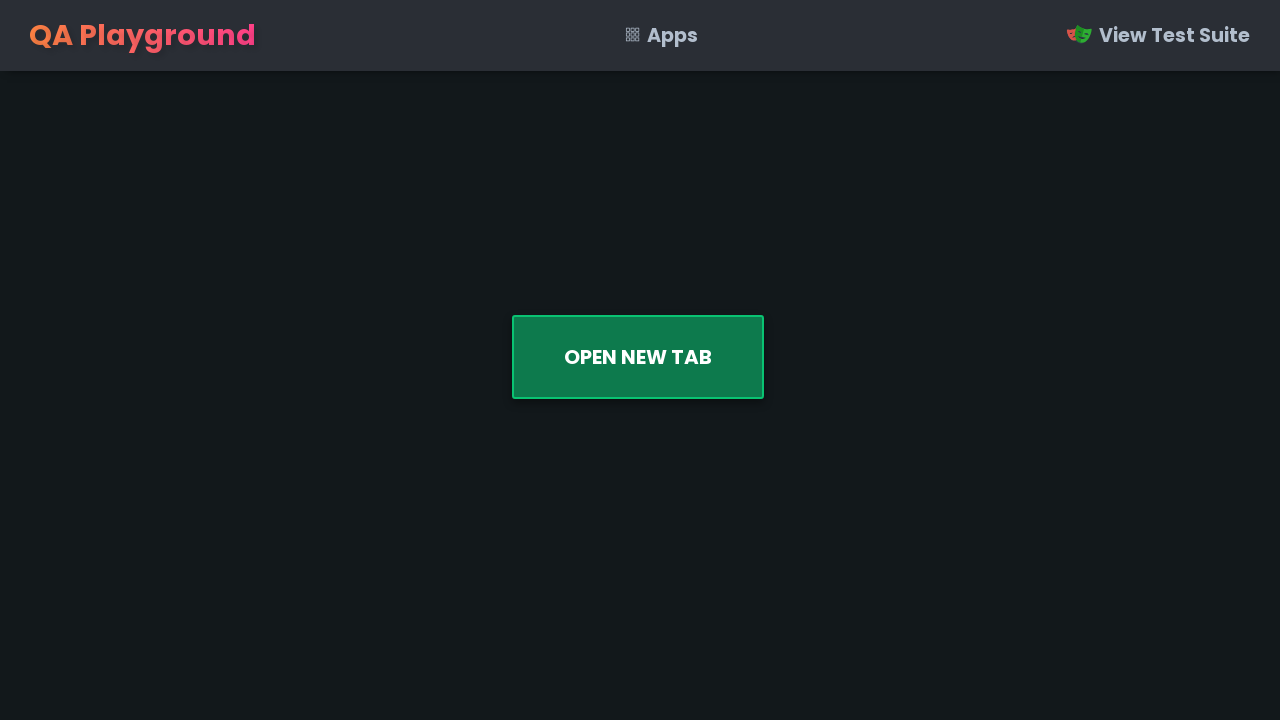

New tab opened and captured
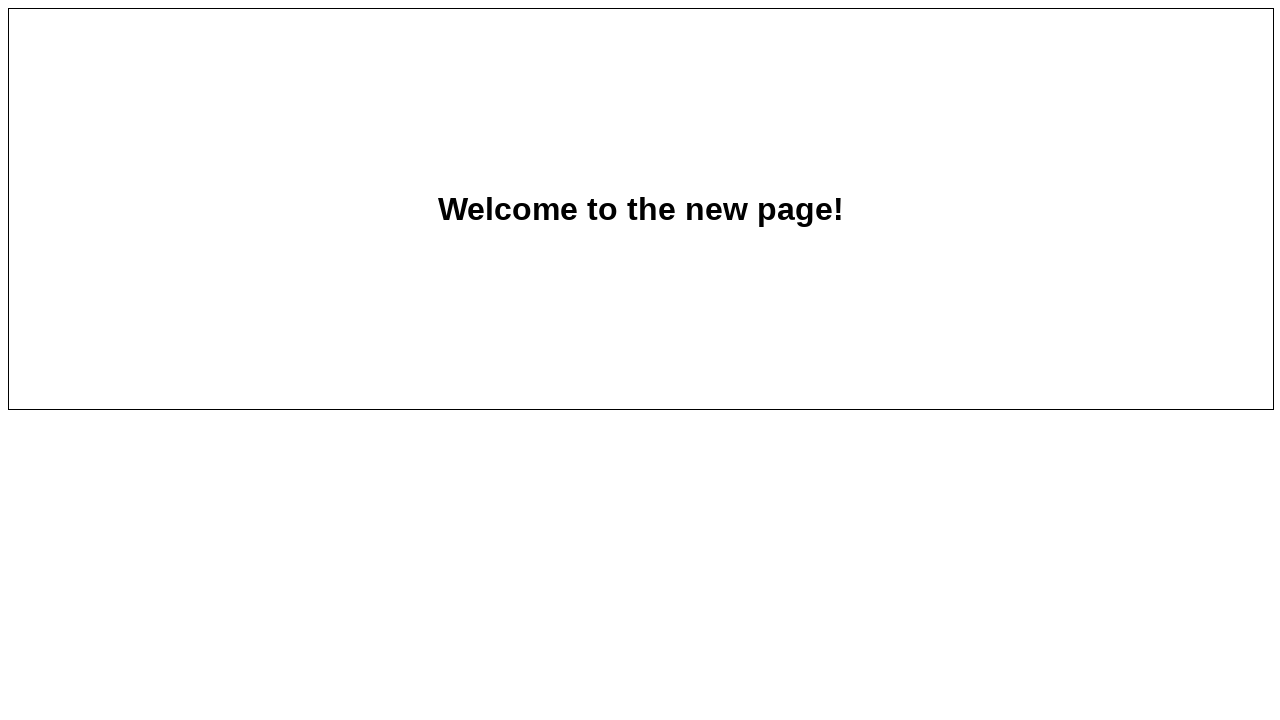

Retrieved heading text from new tab: 'Welcome to the new page!'
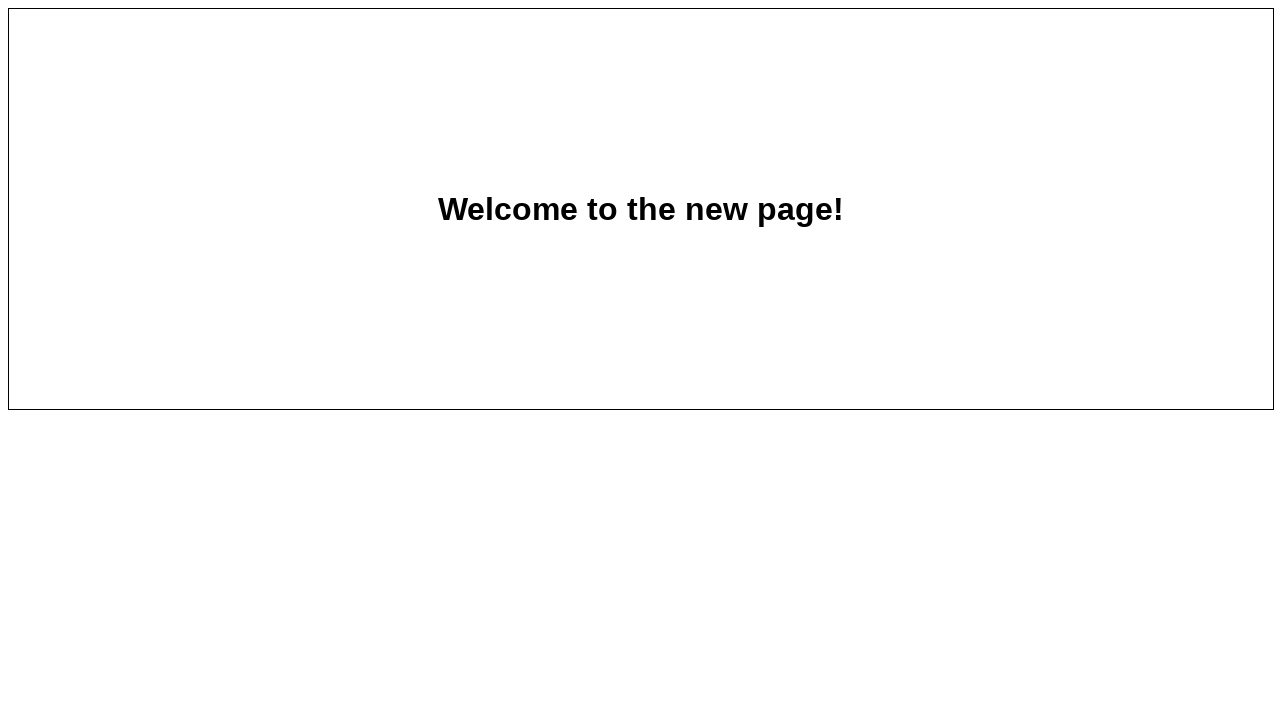

Closed the new tab
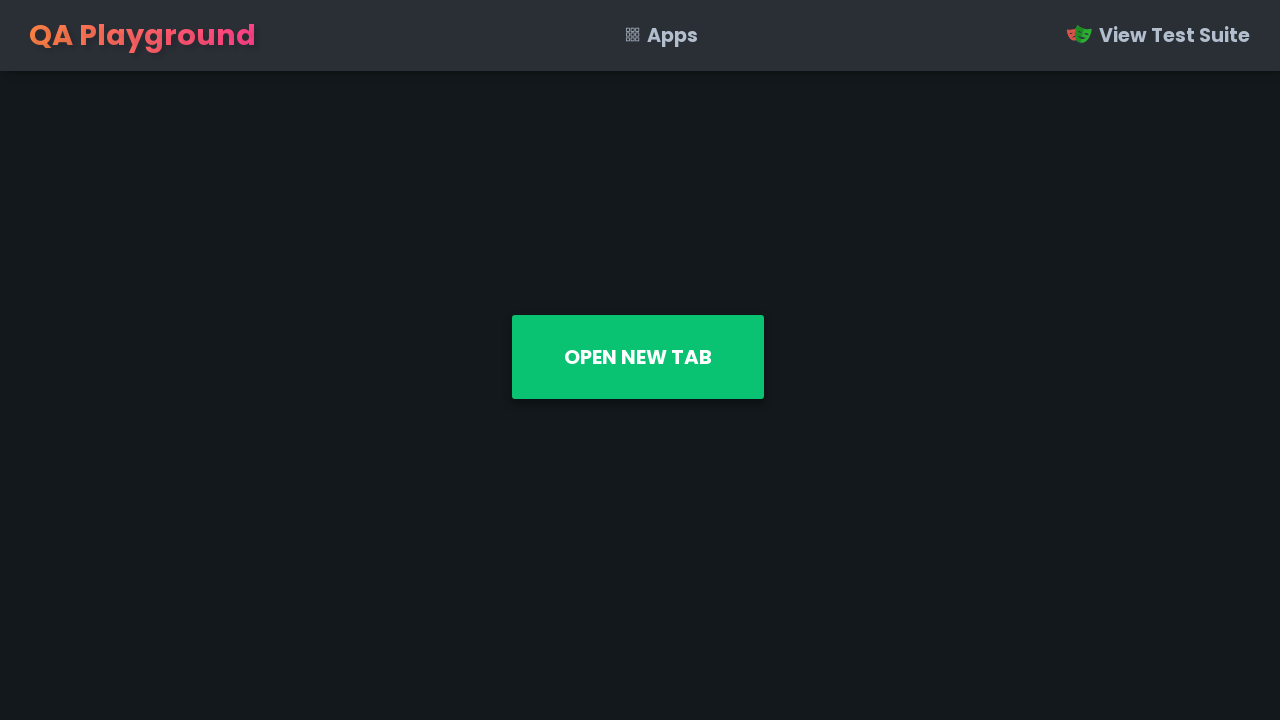

Focus returned to original tab
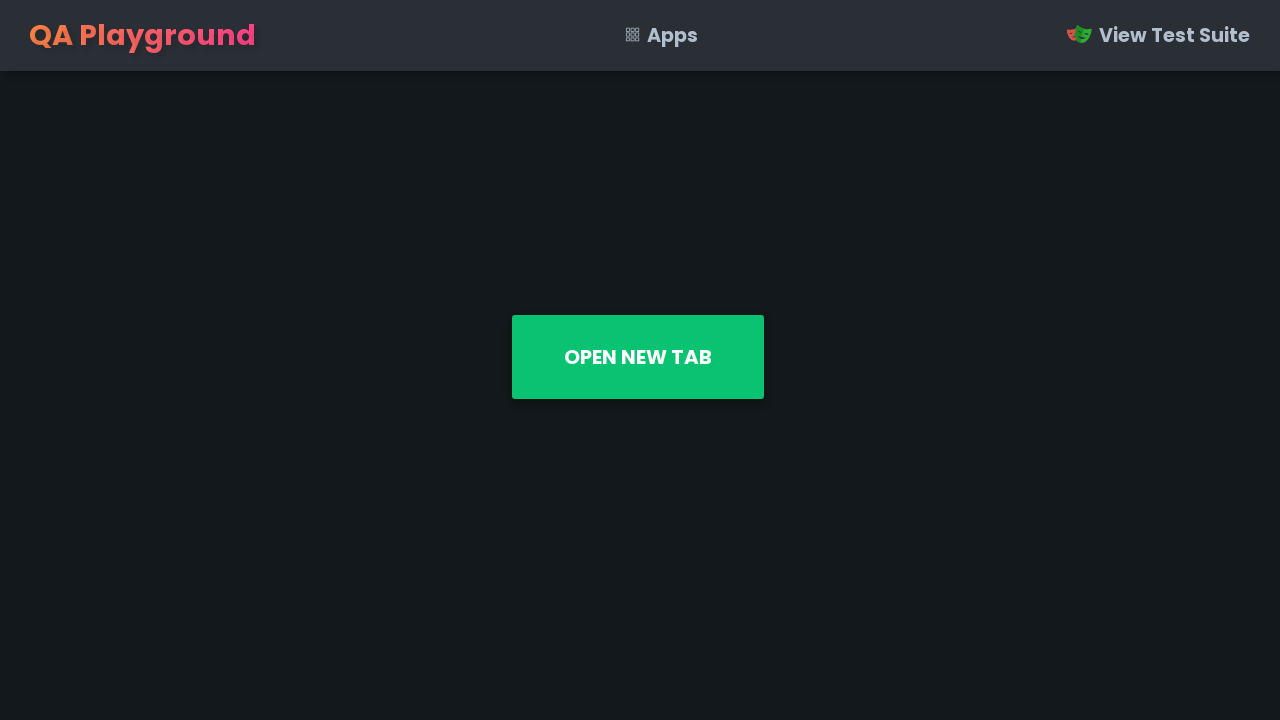

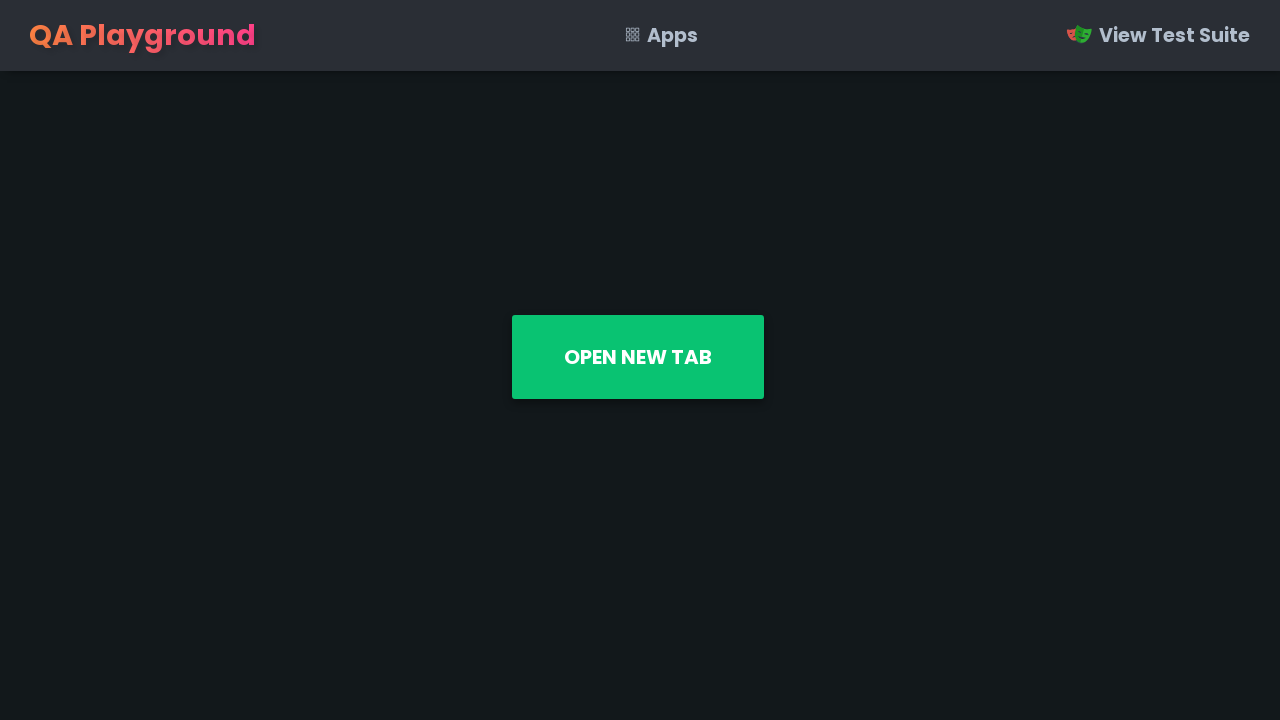